Tests that clicking the "Start" link in the footer navigates back to the homepage.

Starting URL: https://www.99-bottles-of-beer.net/

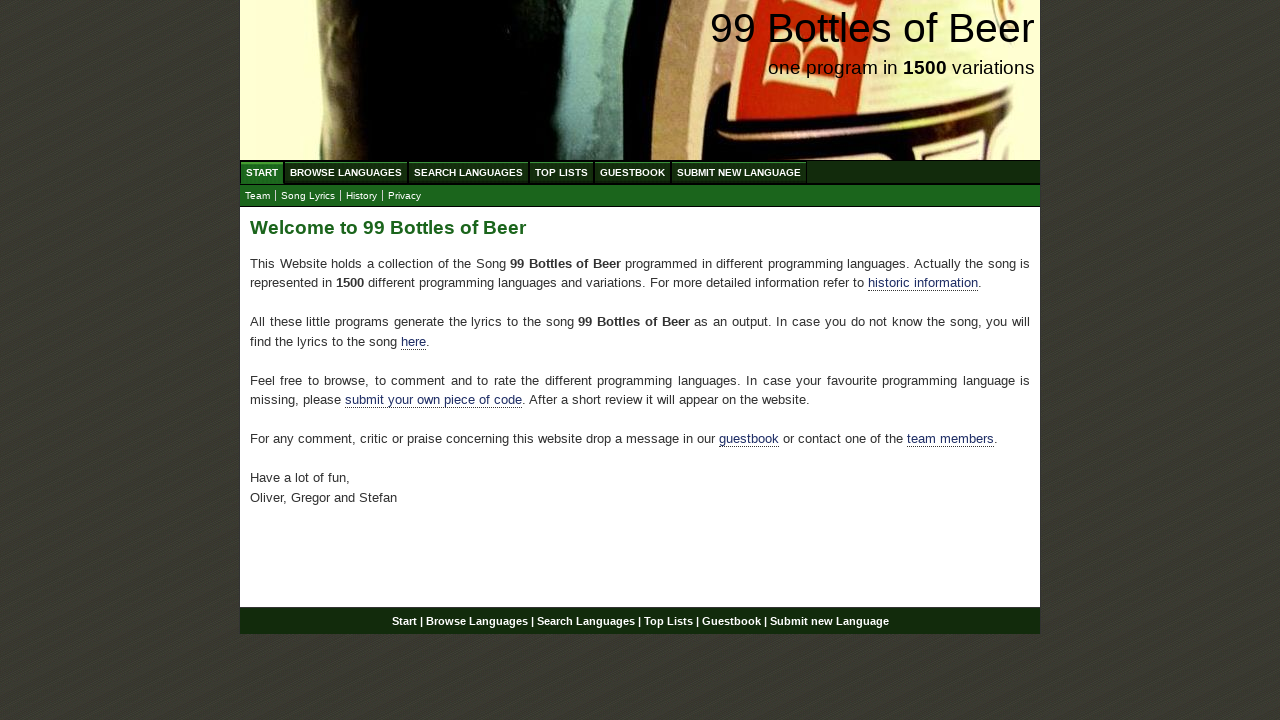

Clicked the 'Start' link in the footer at (404, 621) on xpath=//div[@id='footer']//a[@href='/']
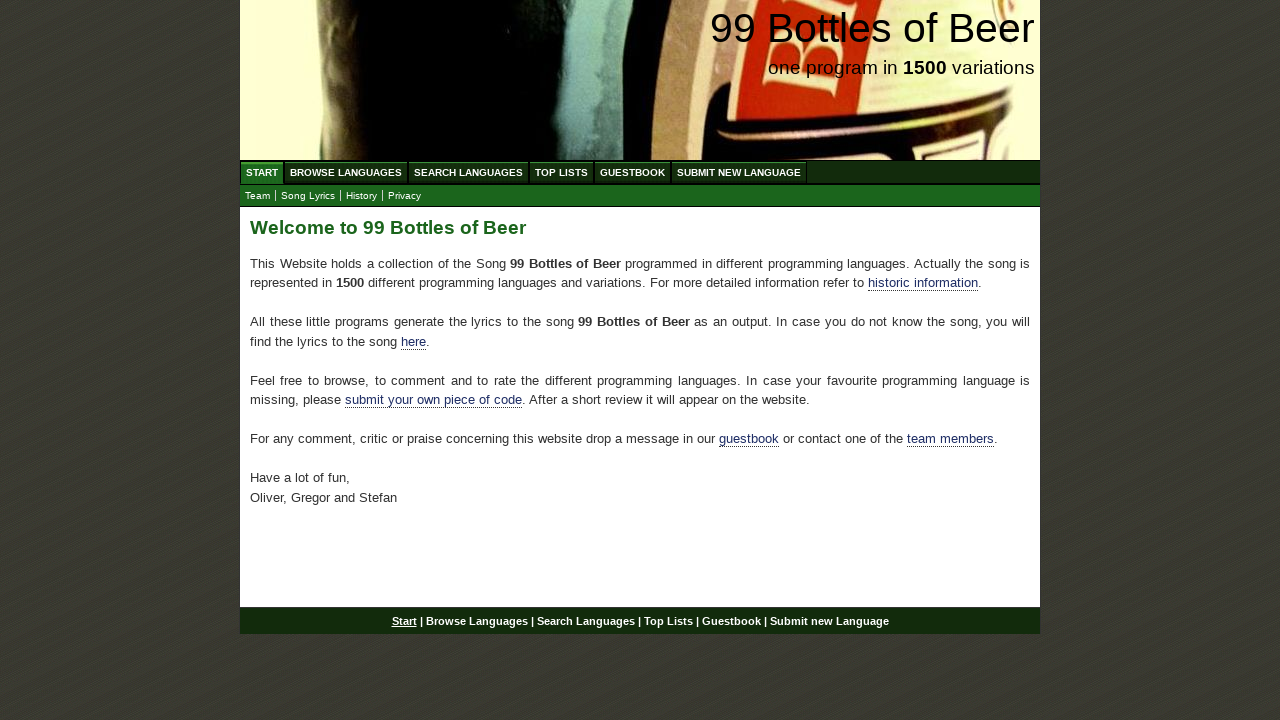

Verified navigation to homepage URL (https://www.99-bottles-of-beer.net/)
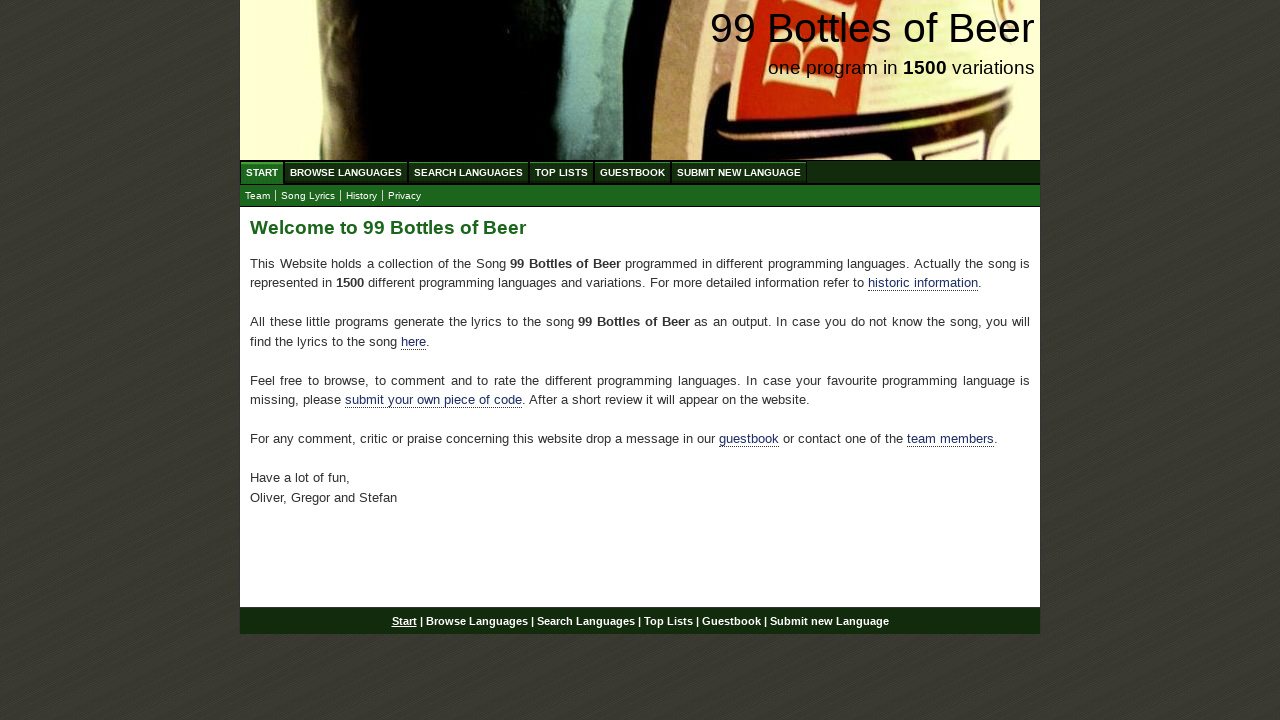

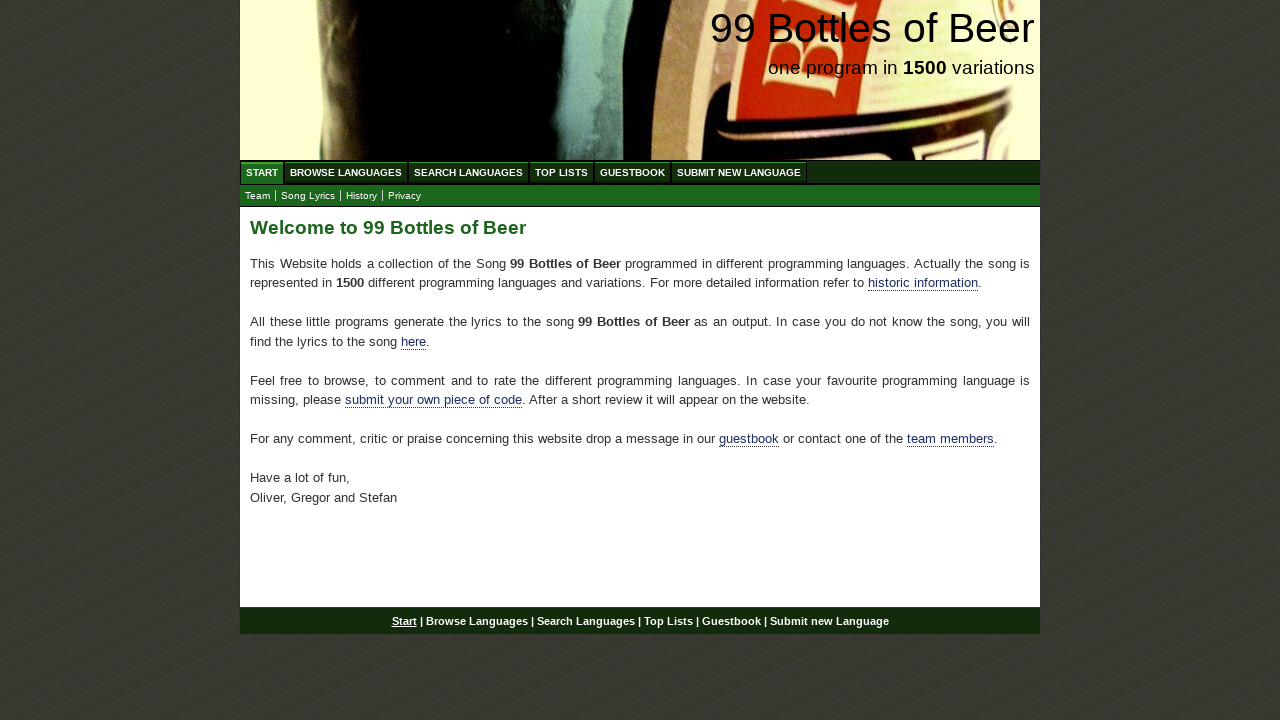